Navigates to the Contact Us page and fills out the customer care contact form

Starting URL: https://parabank.parasoft.com/parabank/index.htm

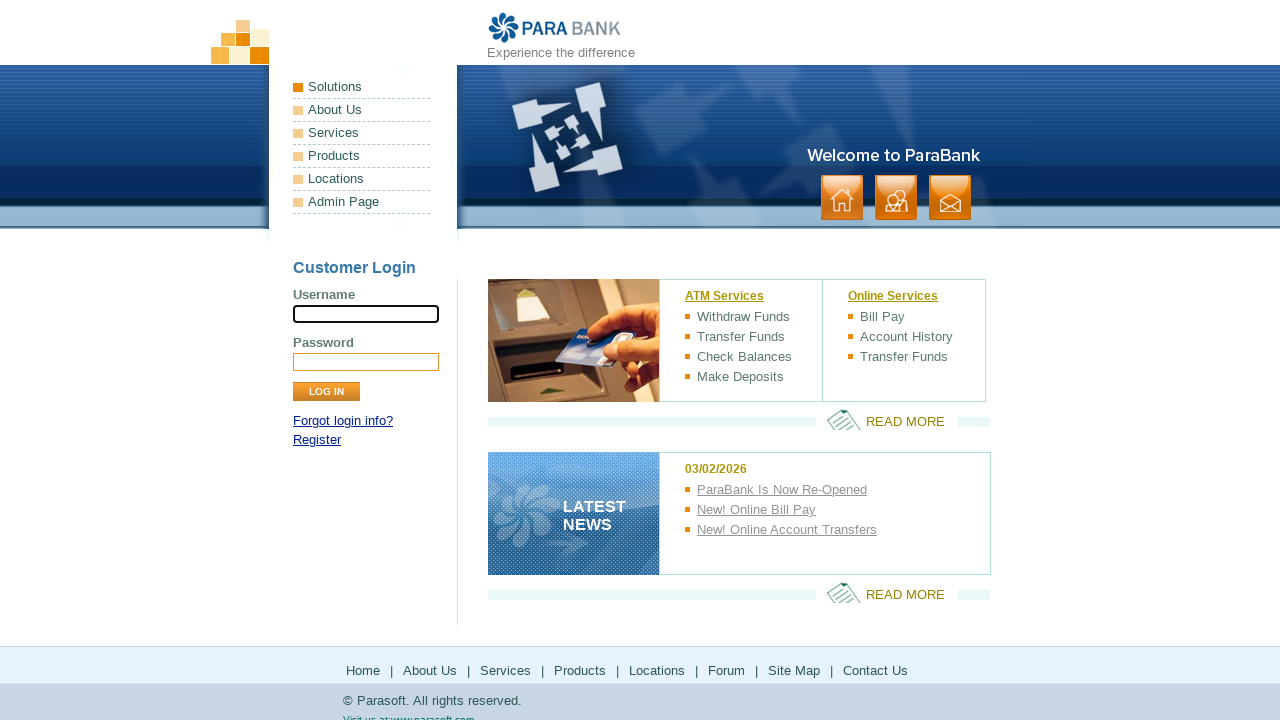

Clicked Contact Us link at (876, 670) on text=Contact Us
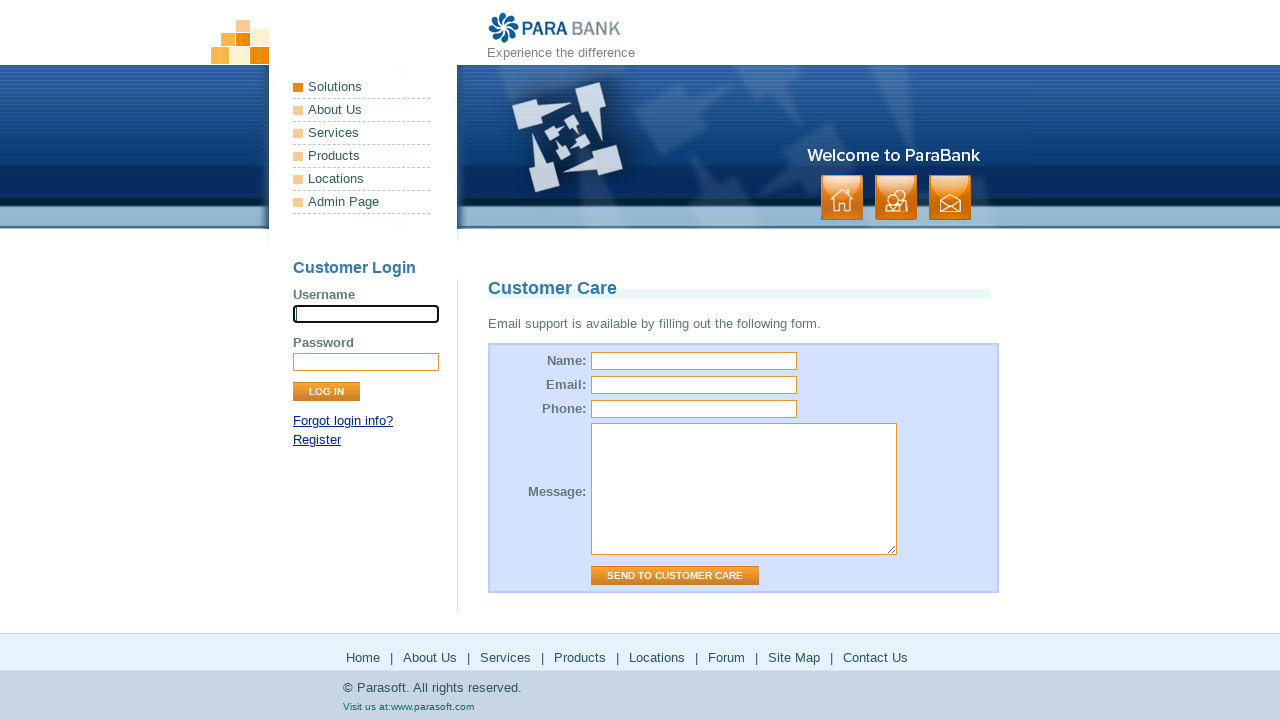

Contact form loaded
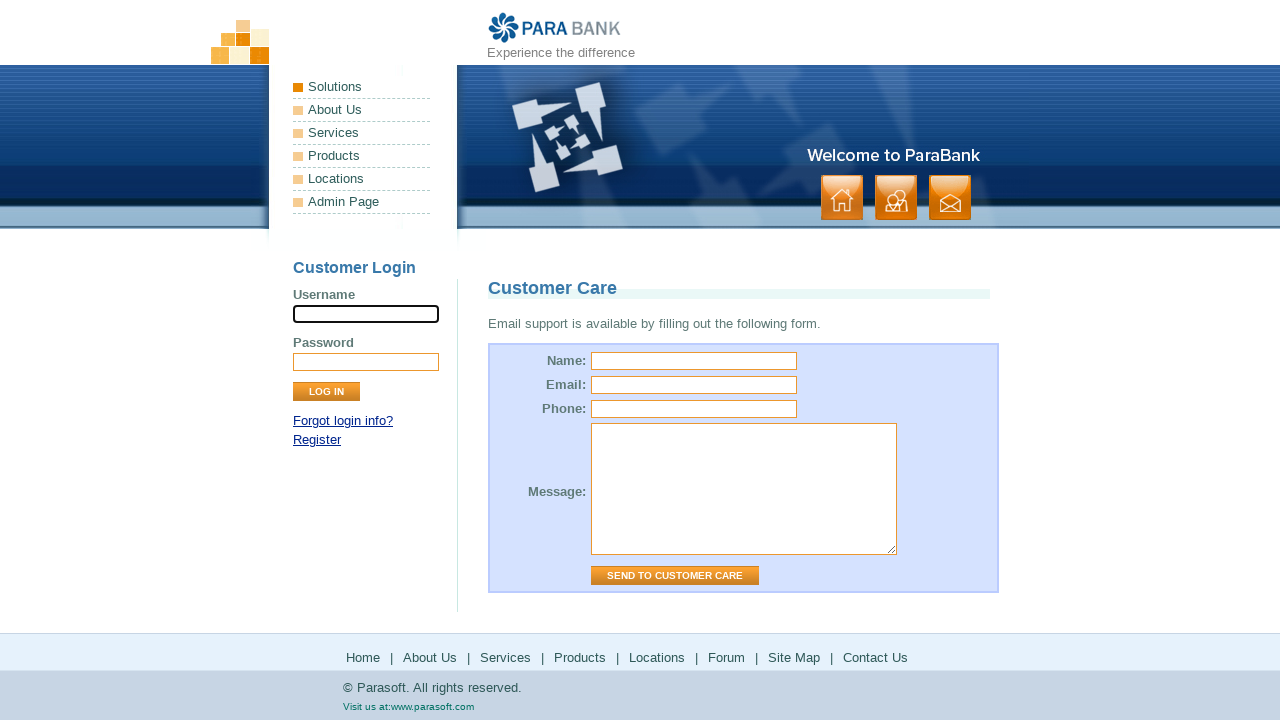

Filled name field with 'Sarah Wilson' on input[name='name']
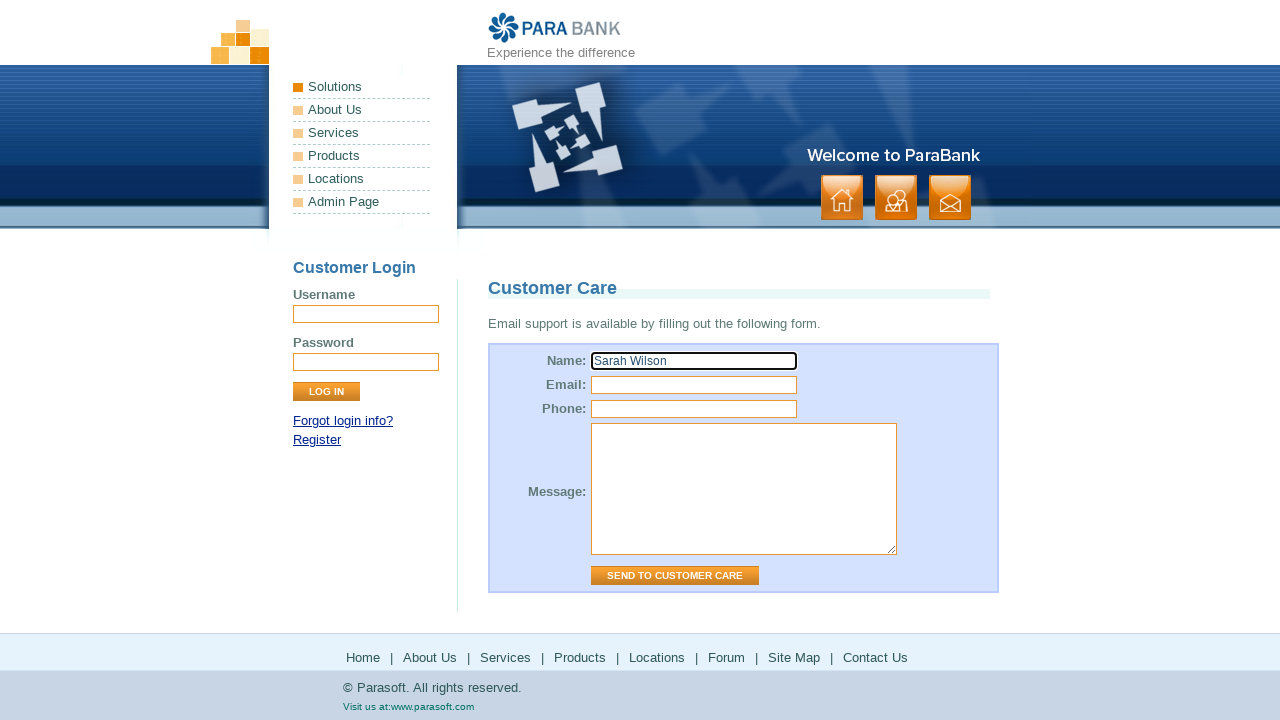

Filled email field with 'sarah.wilson@example.com' on input[name='email']
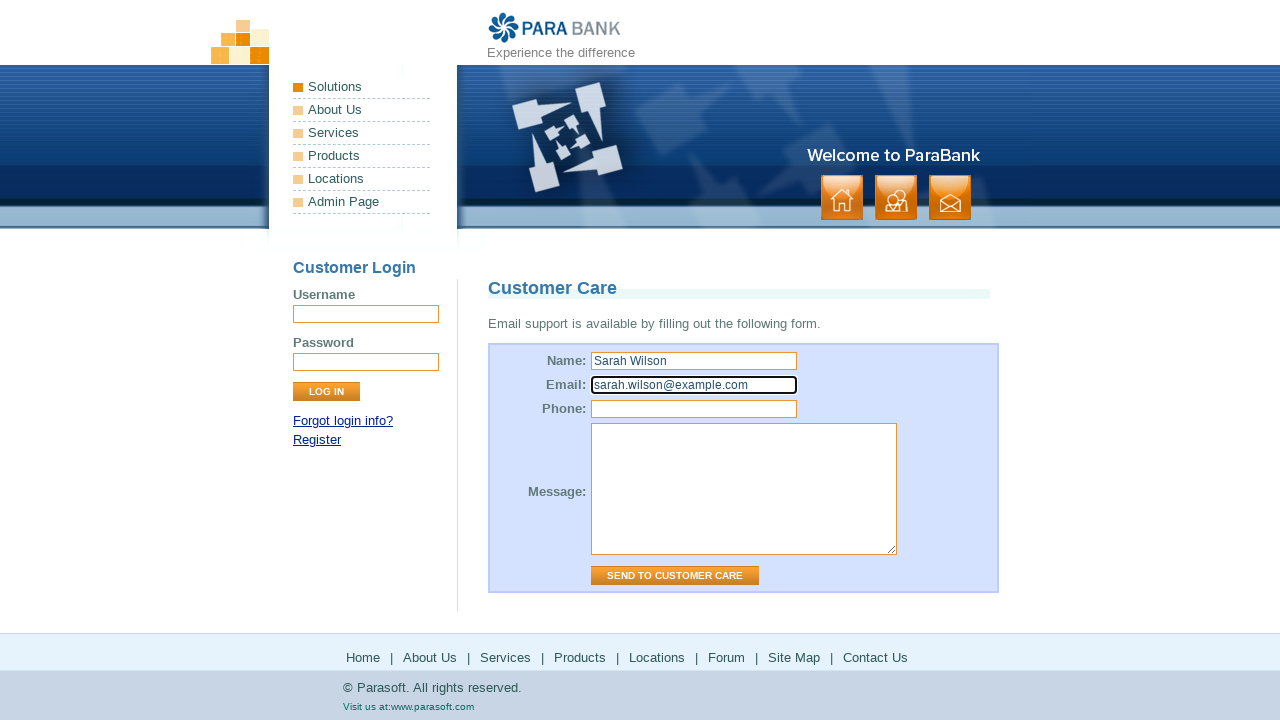

Filled phone field with '555-4567' on input[name='phone']
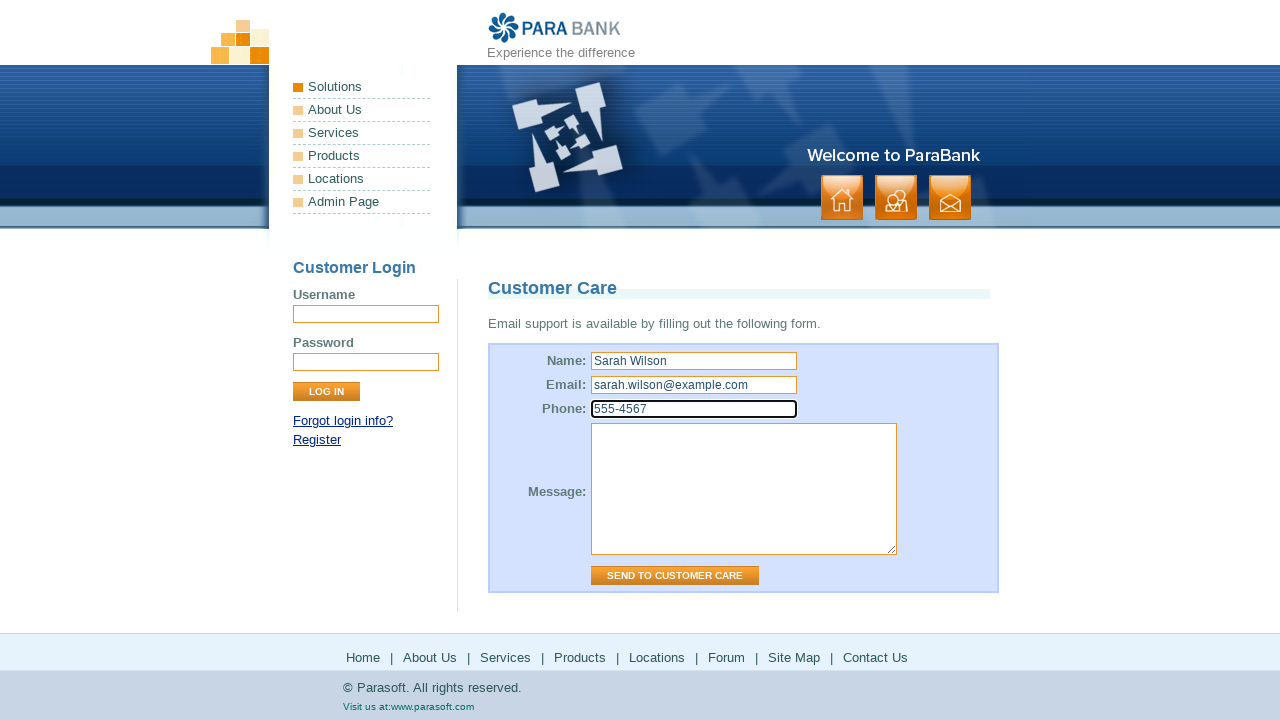

Filled message field with customer inquiry text on textarea[name='message']
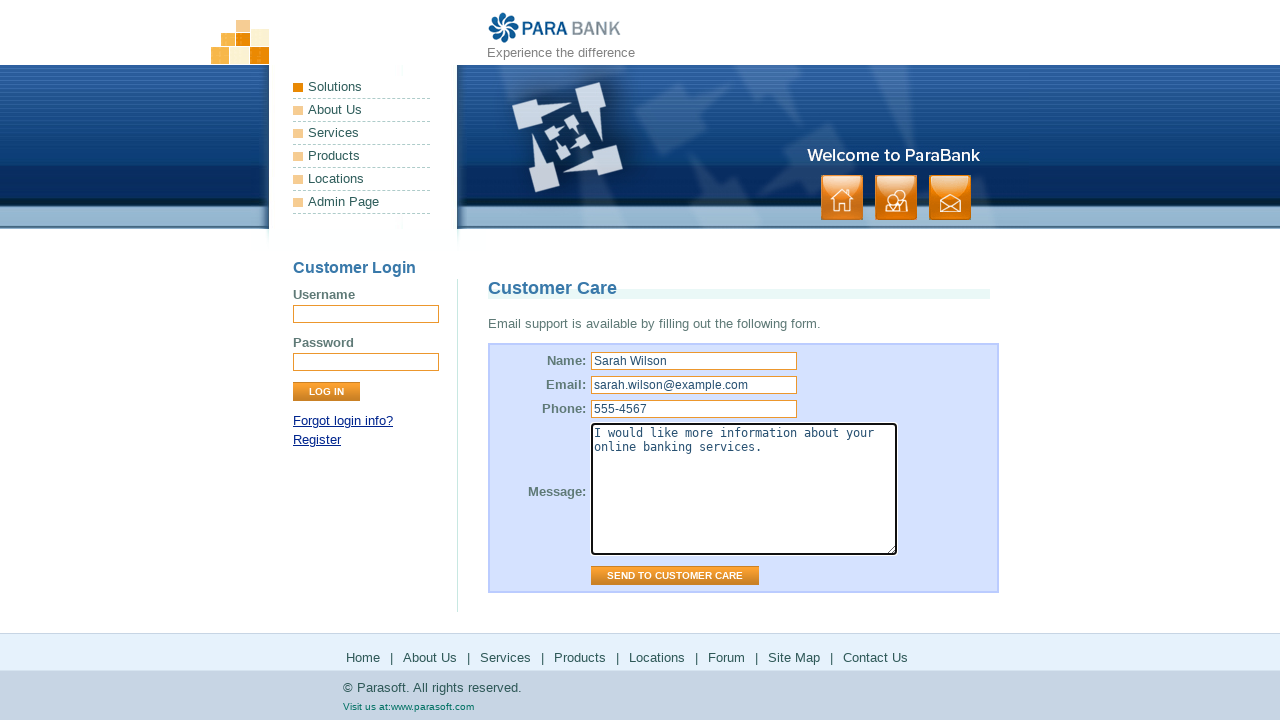

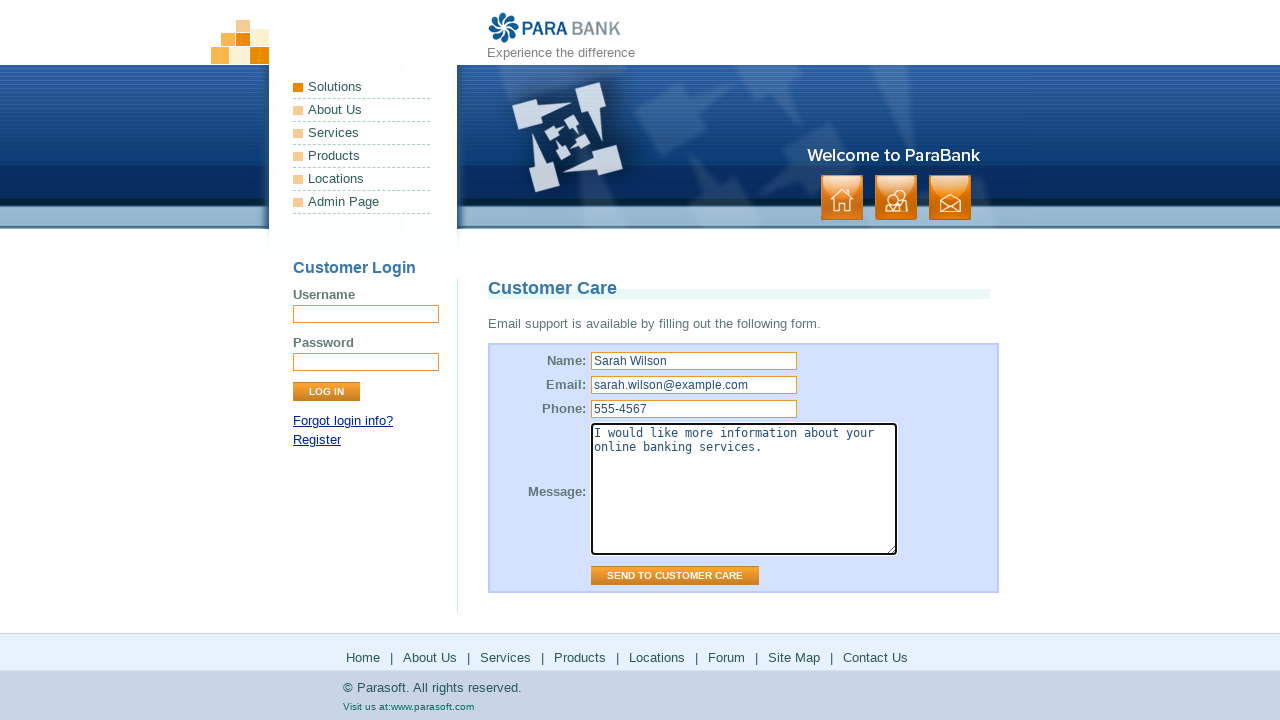